Tests the Add/Remove Elements functionality by adding and removing multiple elements dynamically on the page

Starting URL: http://the-internet.herokuapp.com

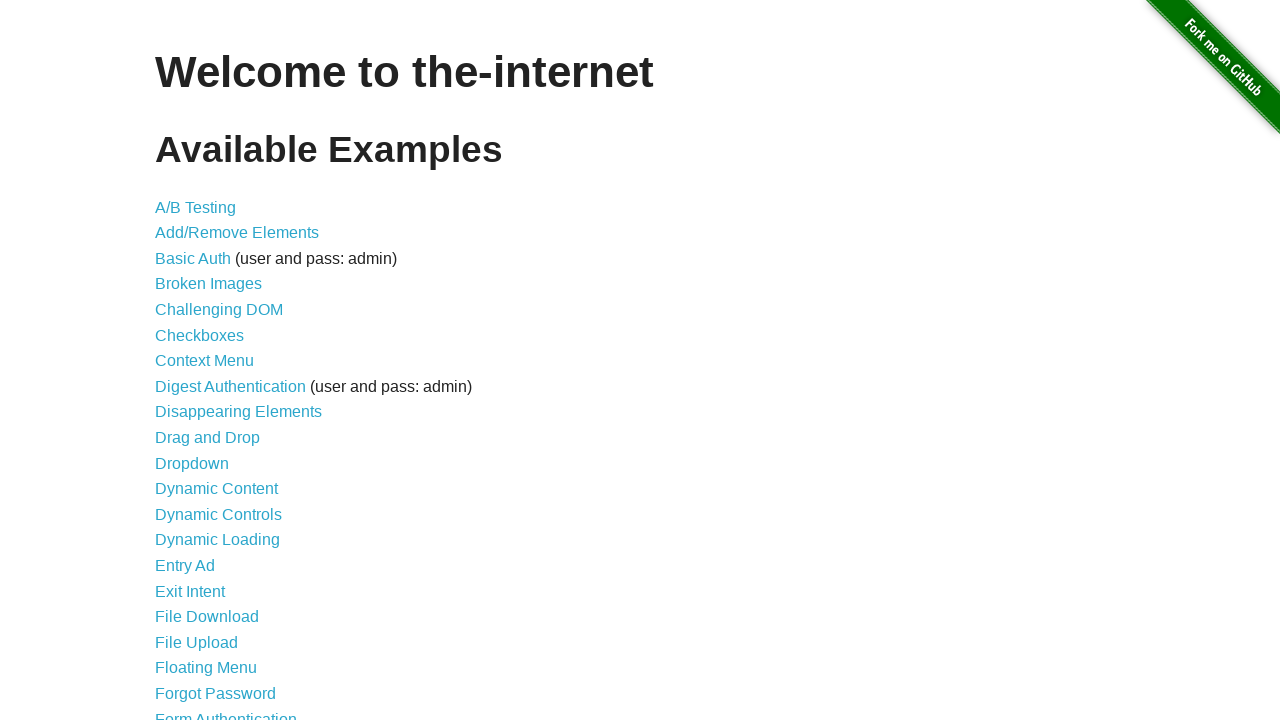

Clicked on Add/Remove Elements link at (237, 233) on text=Add/Remove Elements
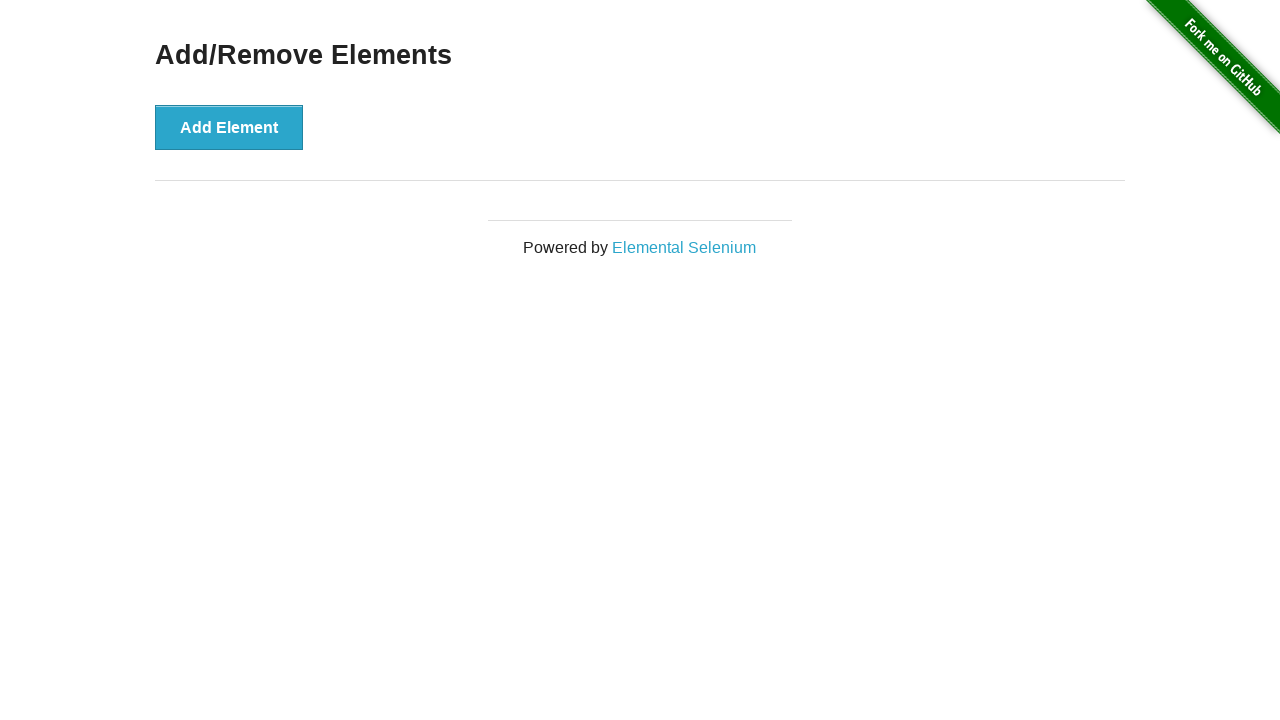

Add button became visible
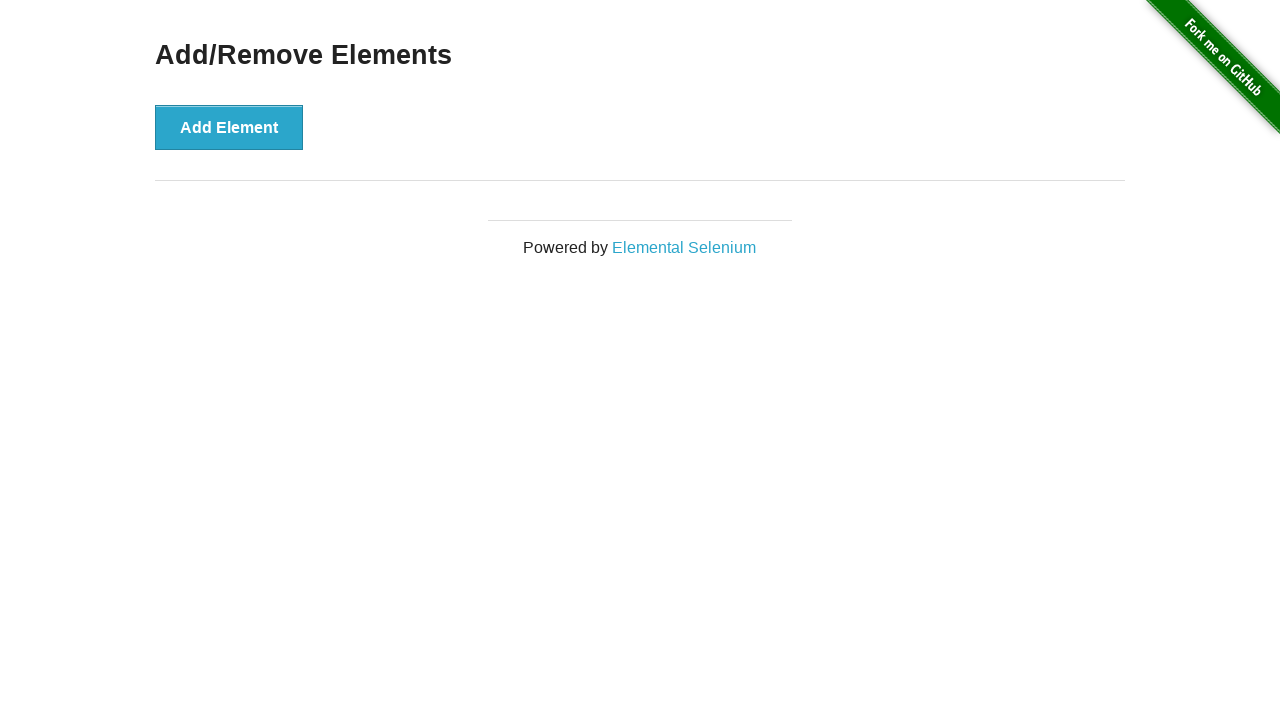

Added element 1 of 5 at (229, 127) on xpath=//*[@id="content"]/div/button
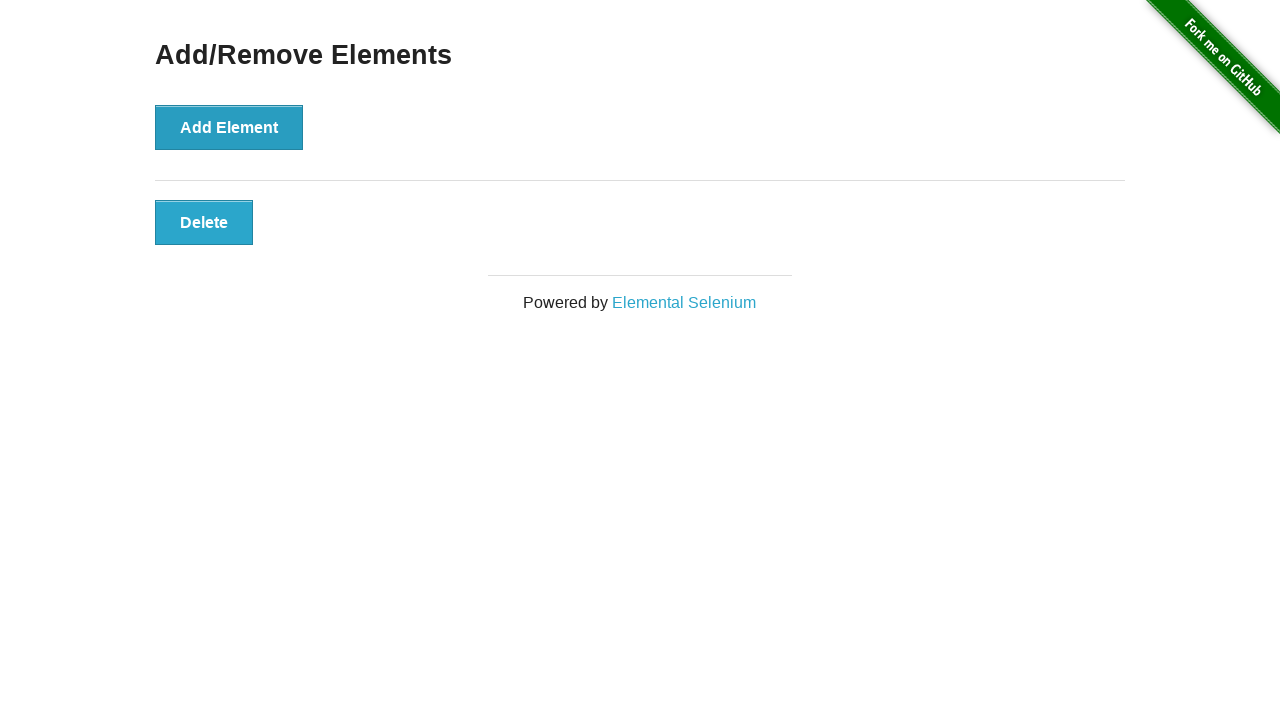

Added element 2 of 5 at (229, 127) on xpath=//*[@id="content"]/div/button
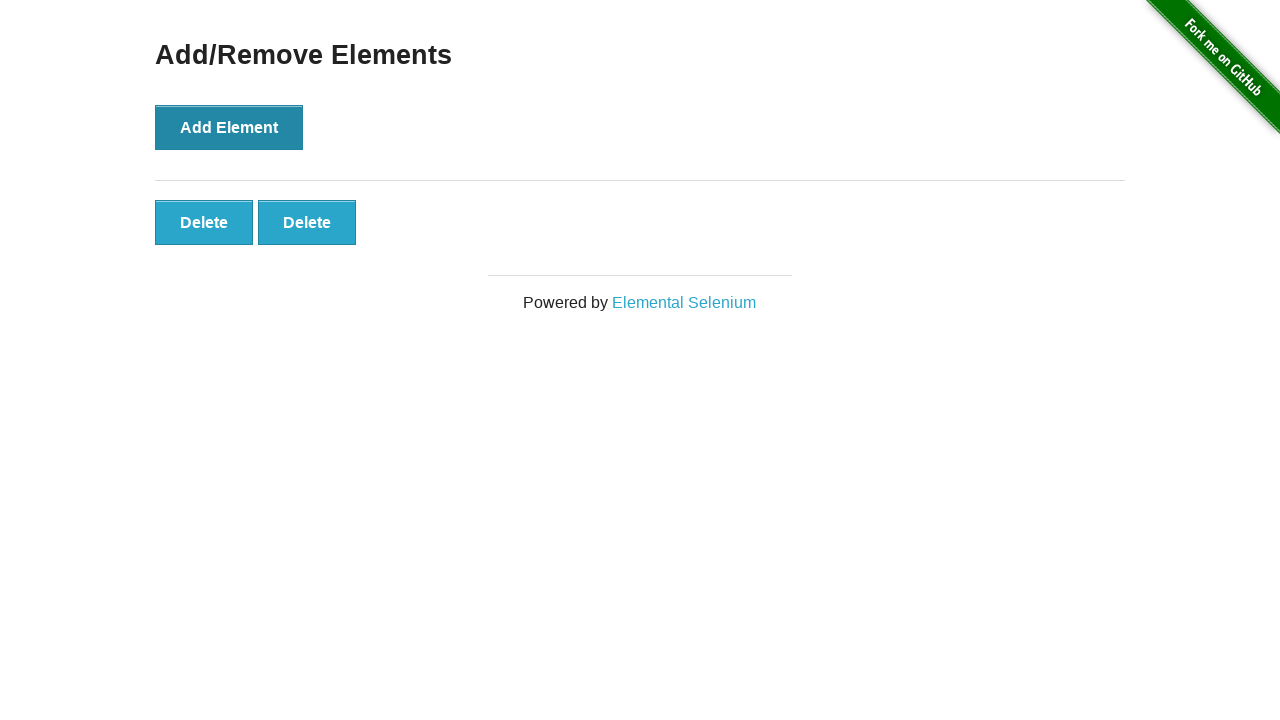

Added element 3 of 5 at (229, 127) on xpath=//*[@id="content"]/div/button
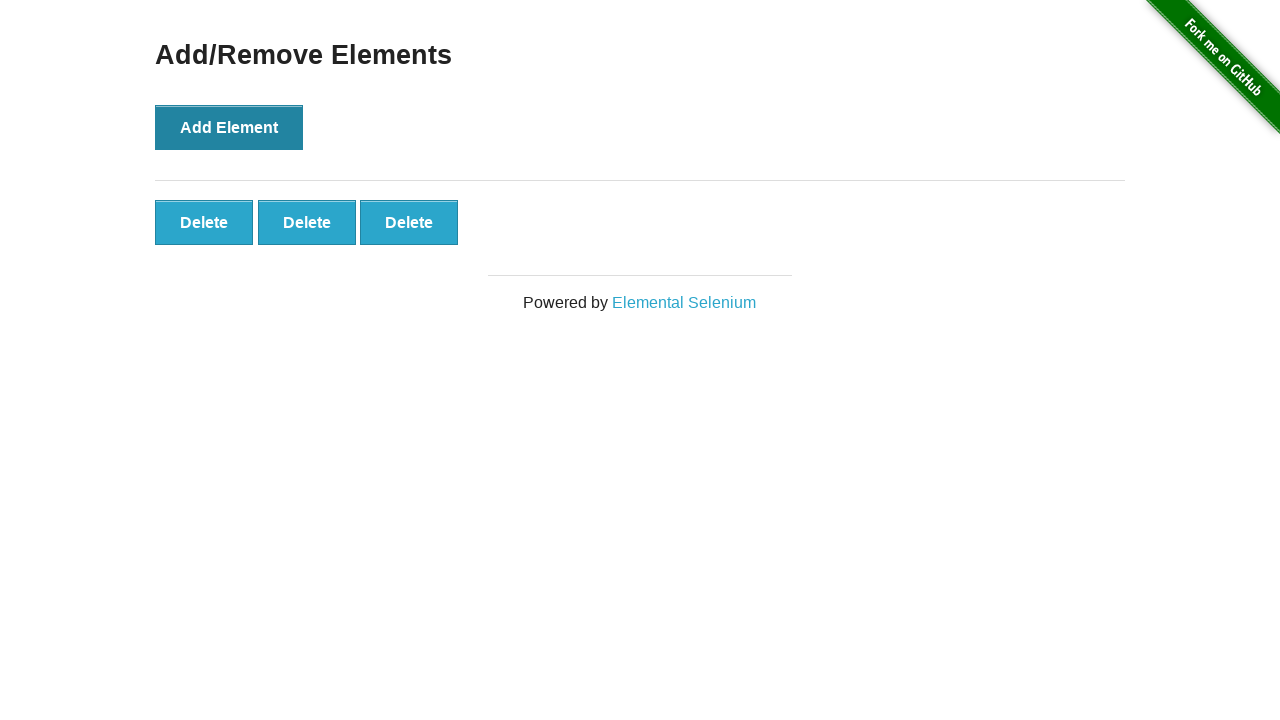

Added element 4 of 5 at (229, 127) on xpath=//*[@id="content"]/div/button
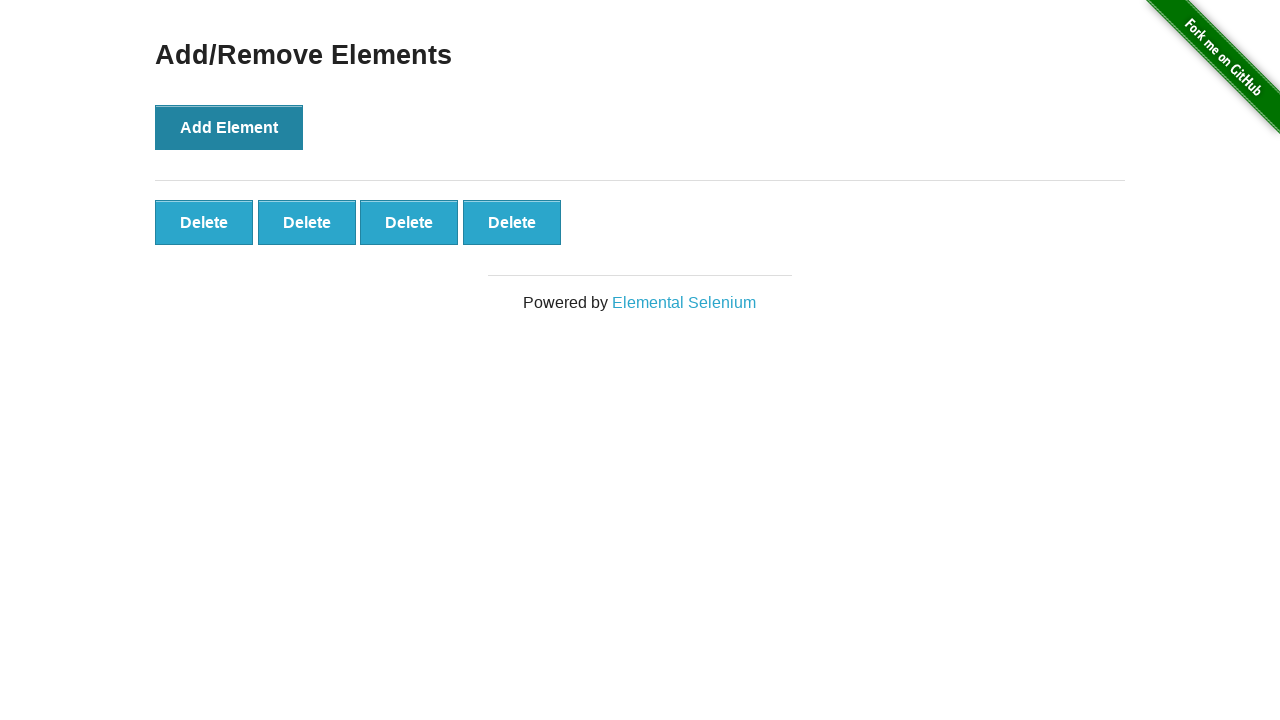

Added element 5 of 5 at (229, 127) on xpath=//*[@id="content"]/div/button
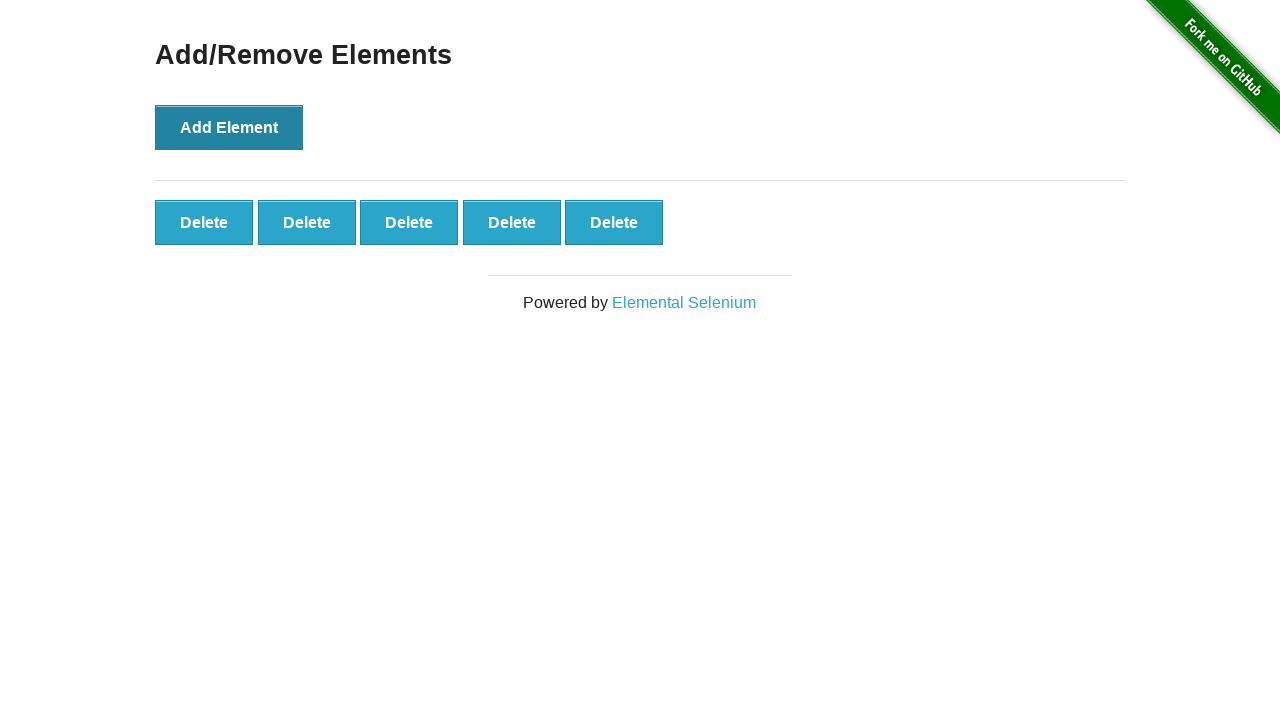

Removed element 1 of 2 at (204, 222) on xpath=//*[@id="elements"]/button[1]
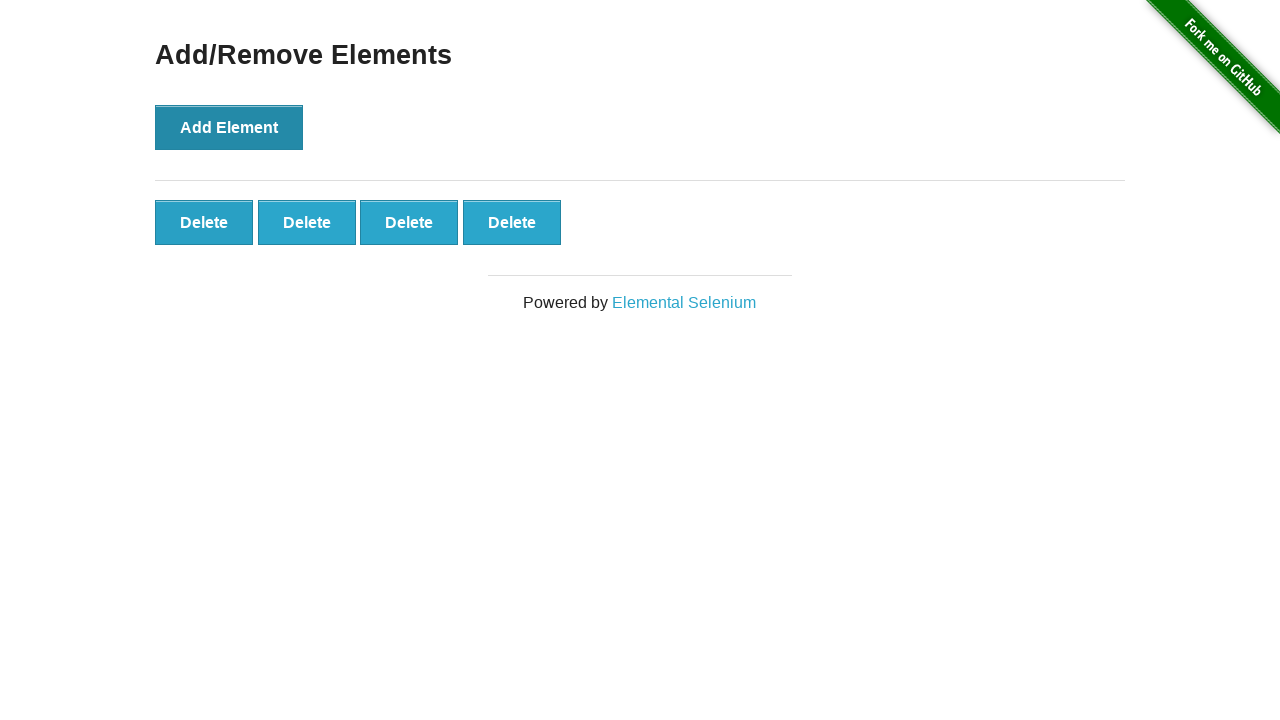

Removed element 2 of 2 at (204, 222) on xpath=//*[@id="elements"]/button[1]
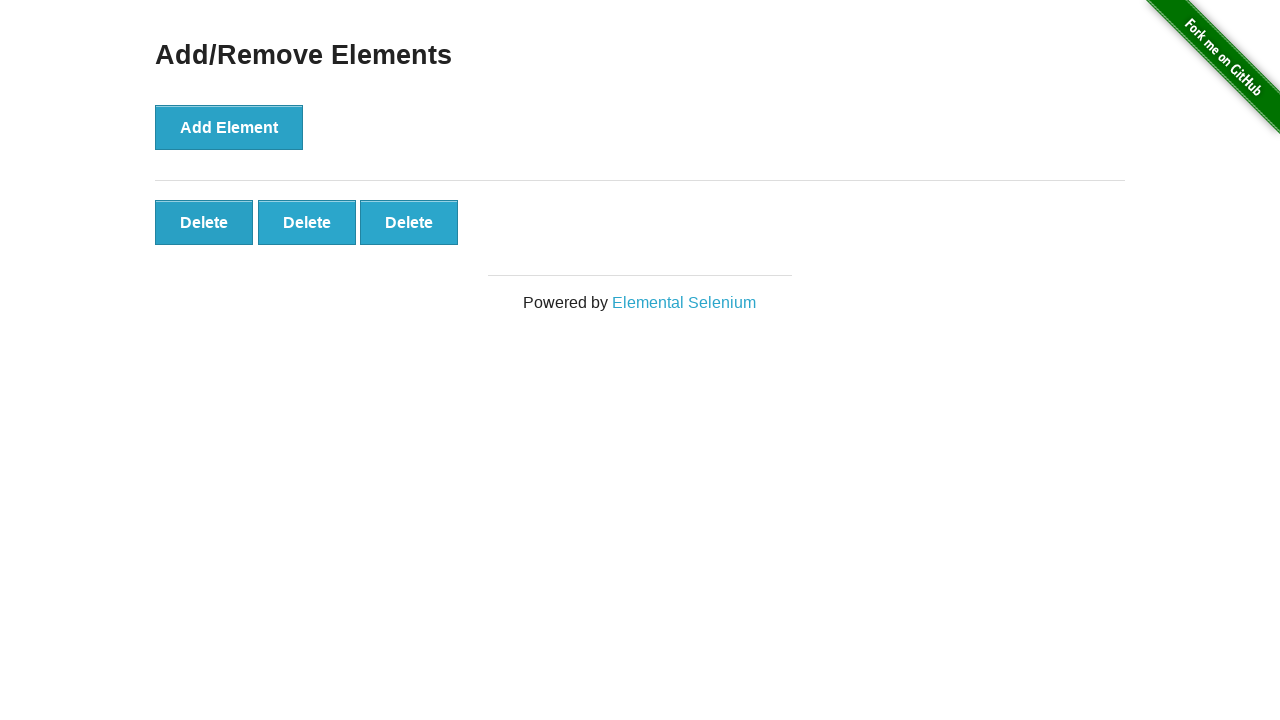

Waited for final state to be visible
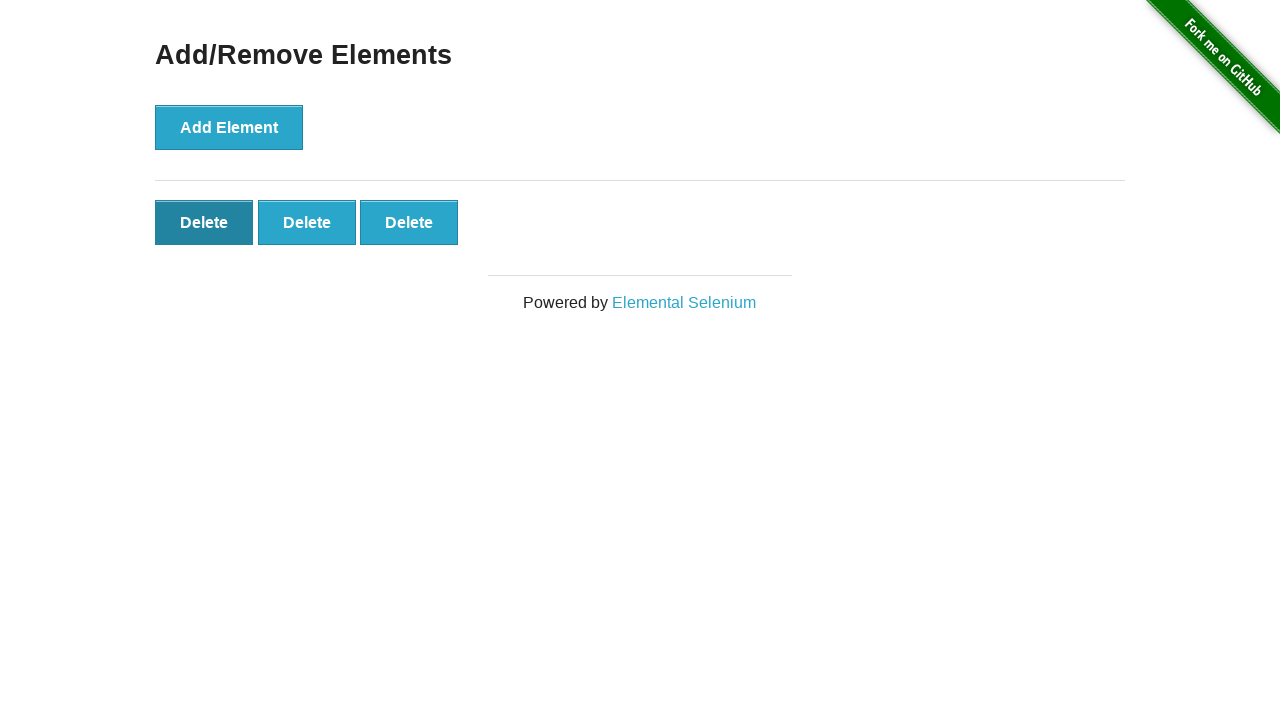

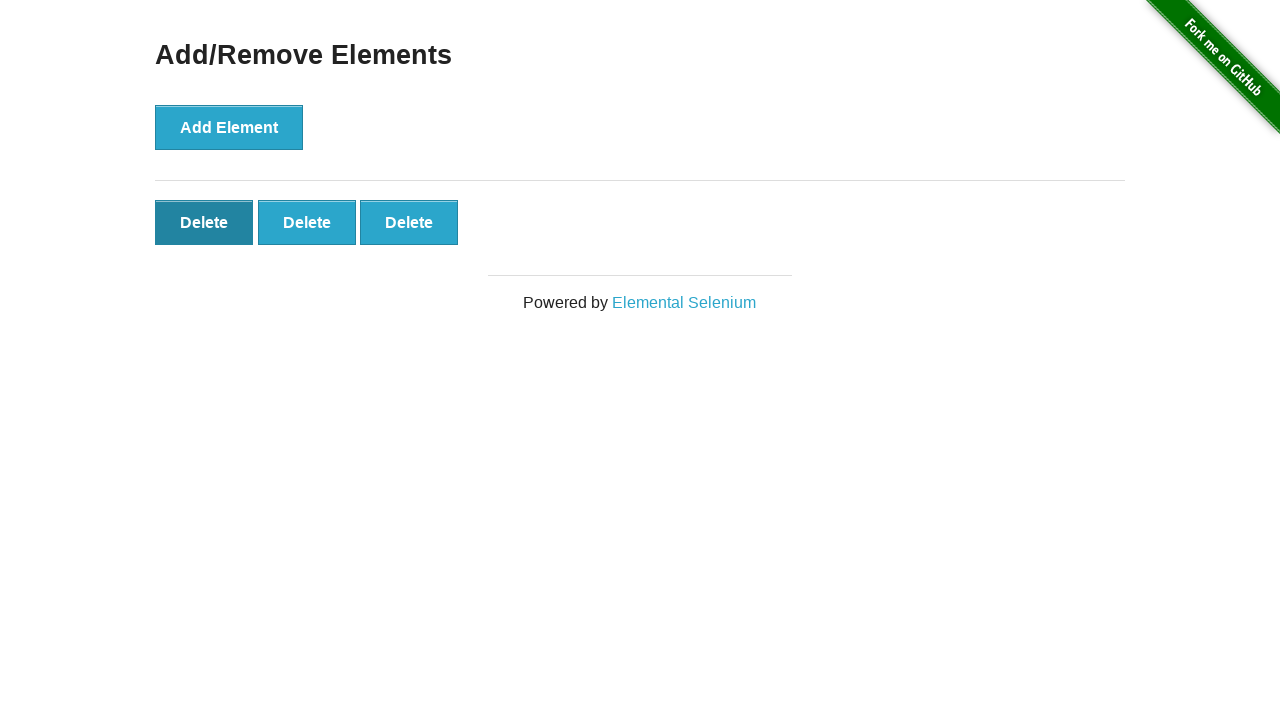